Tests an explicit wait scenario where the script waits for a price to change to $100, clicks a book button, then calculates an answer based on a displayed value and submits it.

Starting URL: http://suninjuly.github.io/explicit_wait2.html

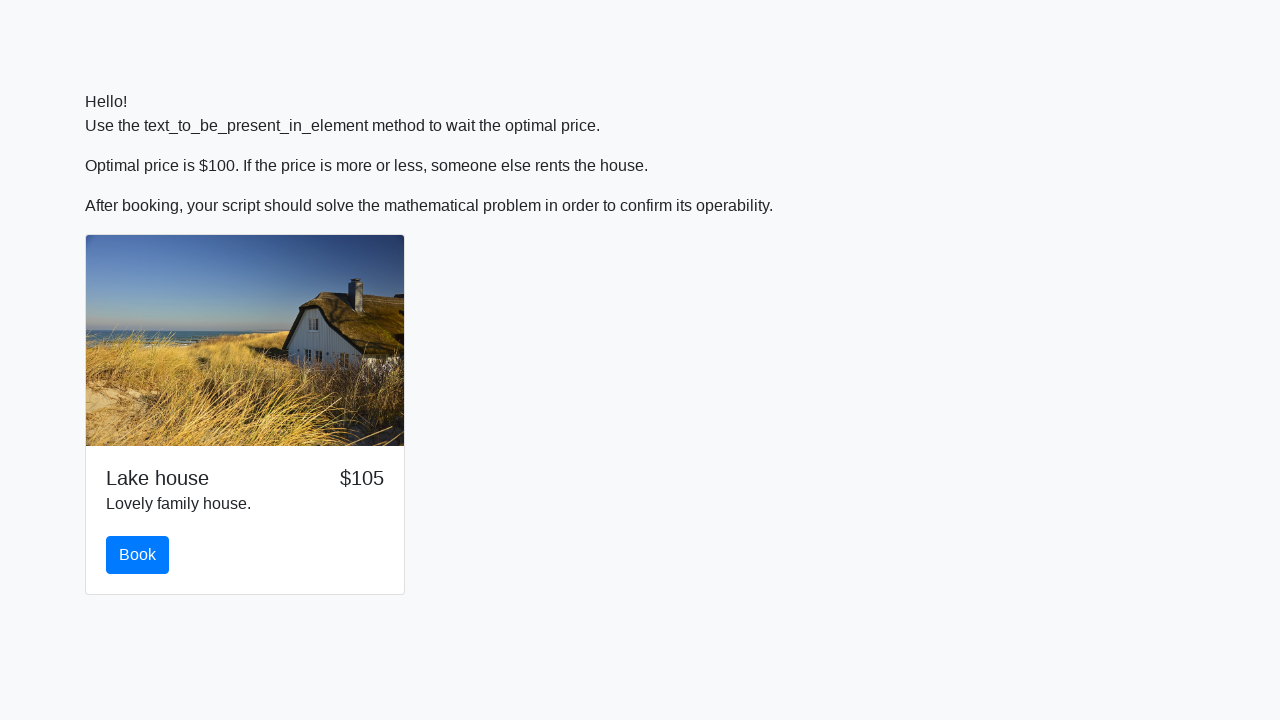

Waited for price to change to $100
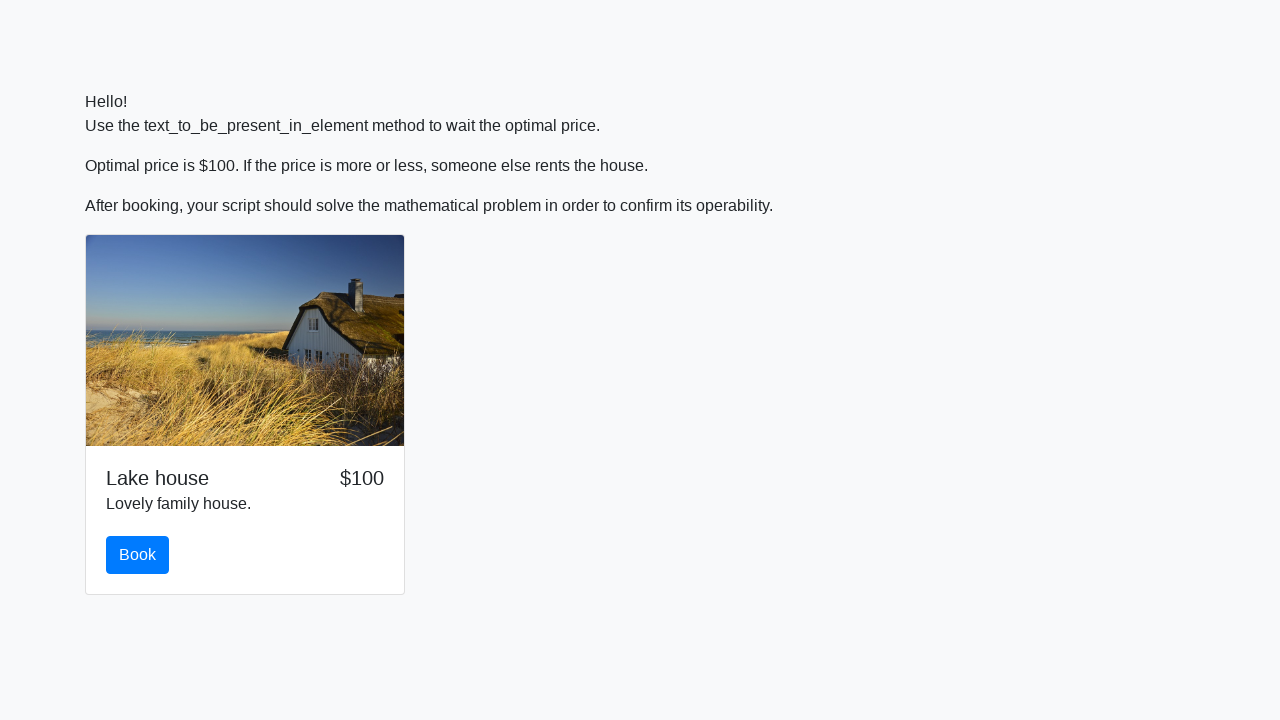

Clicked the book button at (138, 555) on #book
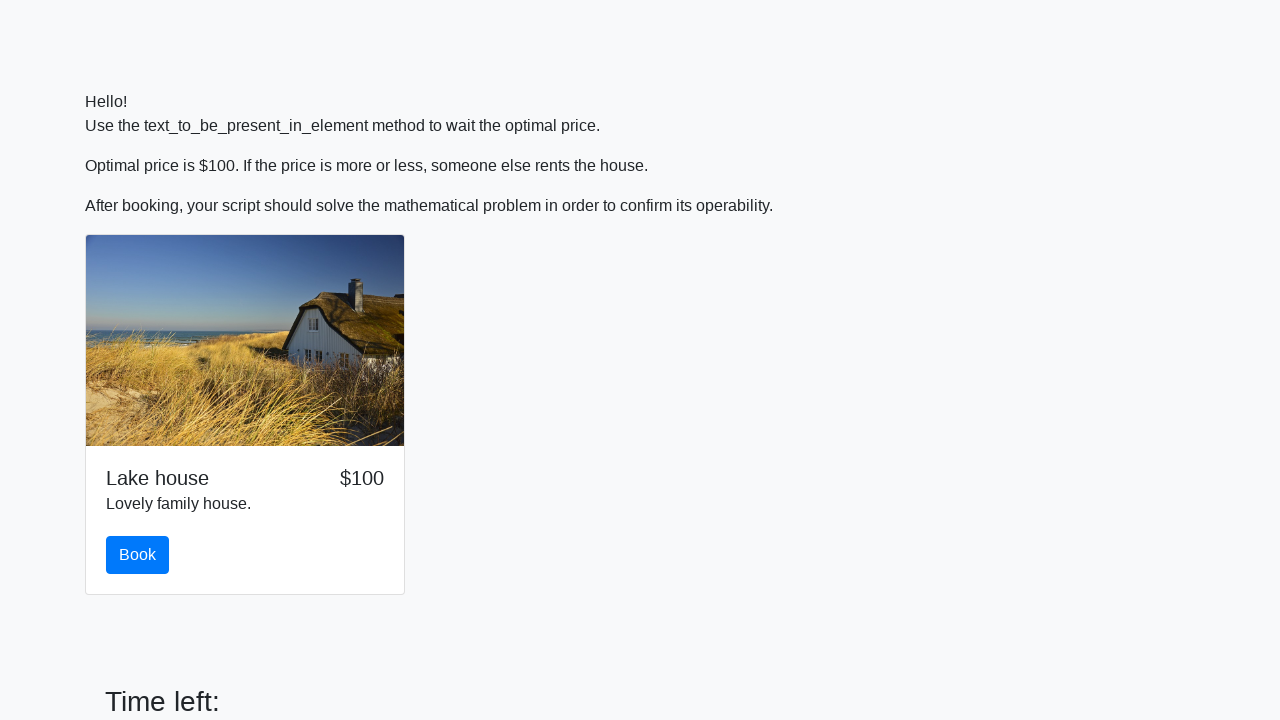

Retrieved input value: 24
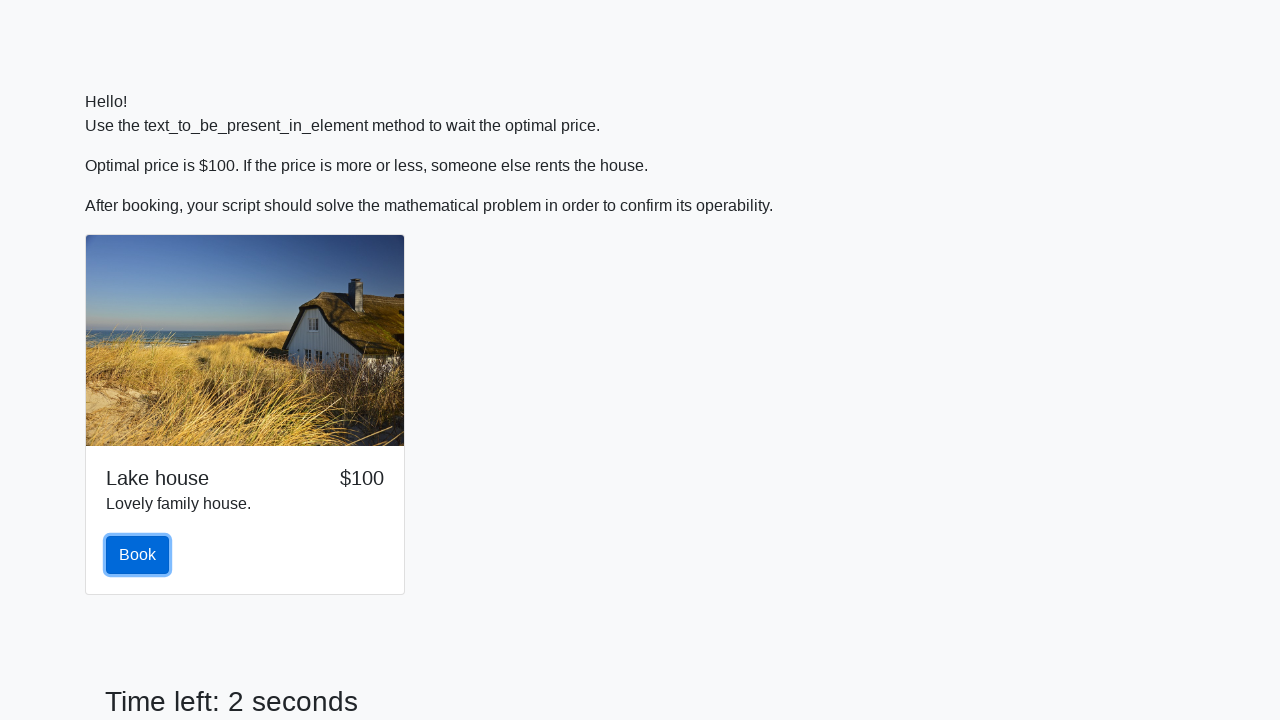

Calculated answer using formula: 2.385725184425404
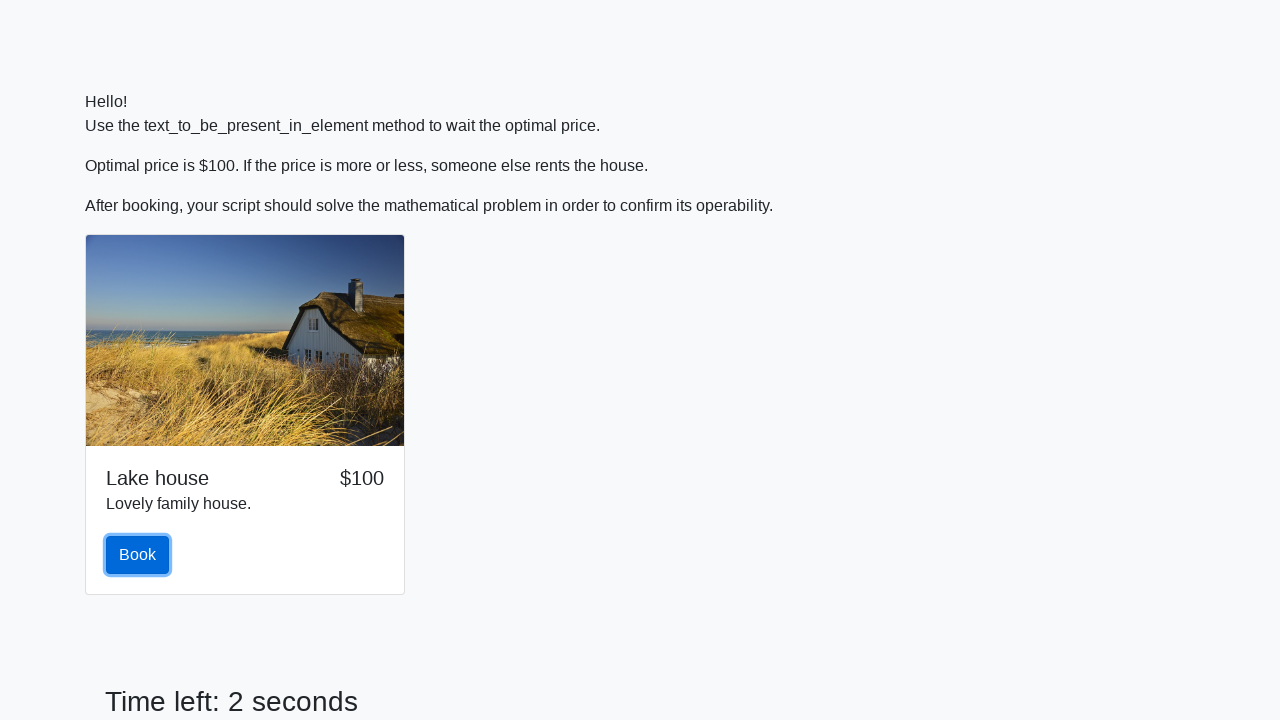

Filled answer field with calculated value: 2.385725184425404 on #answer
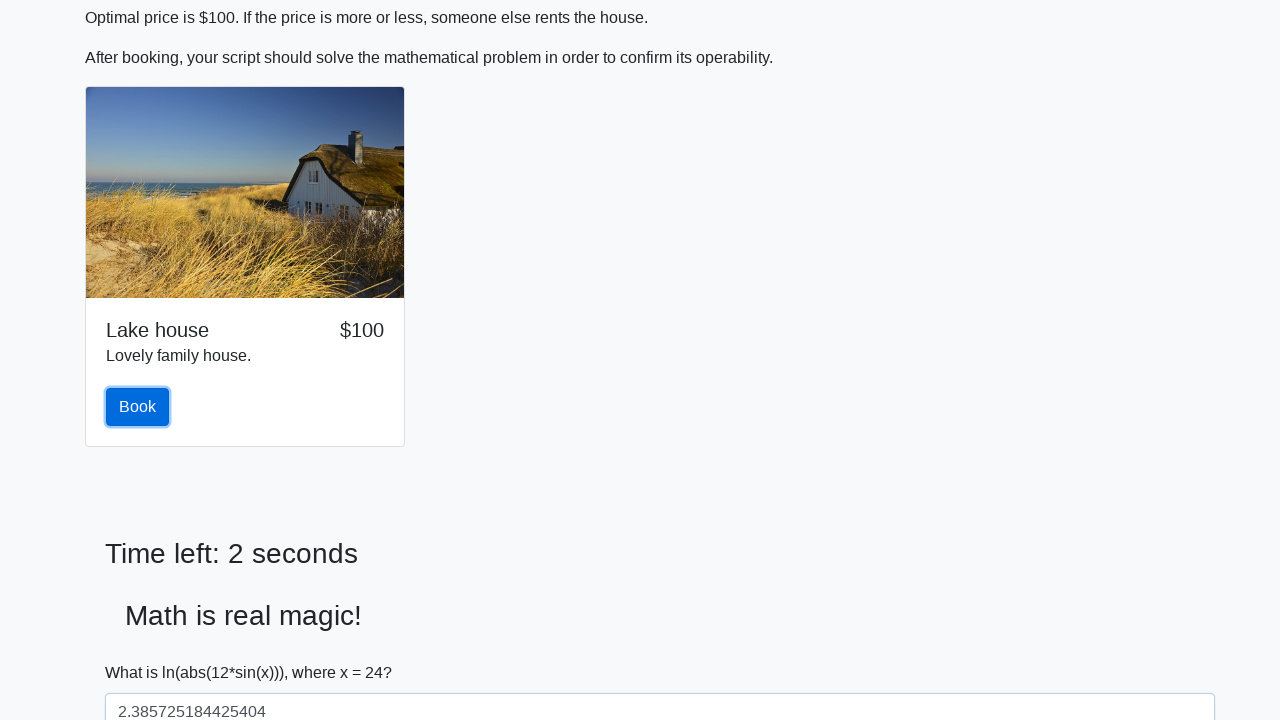

Clicked the solve/submit button at (143, 651) on #solve
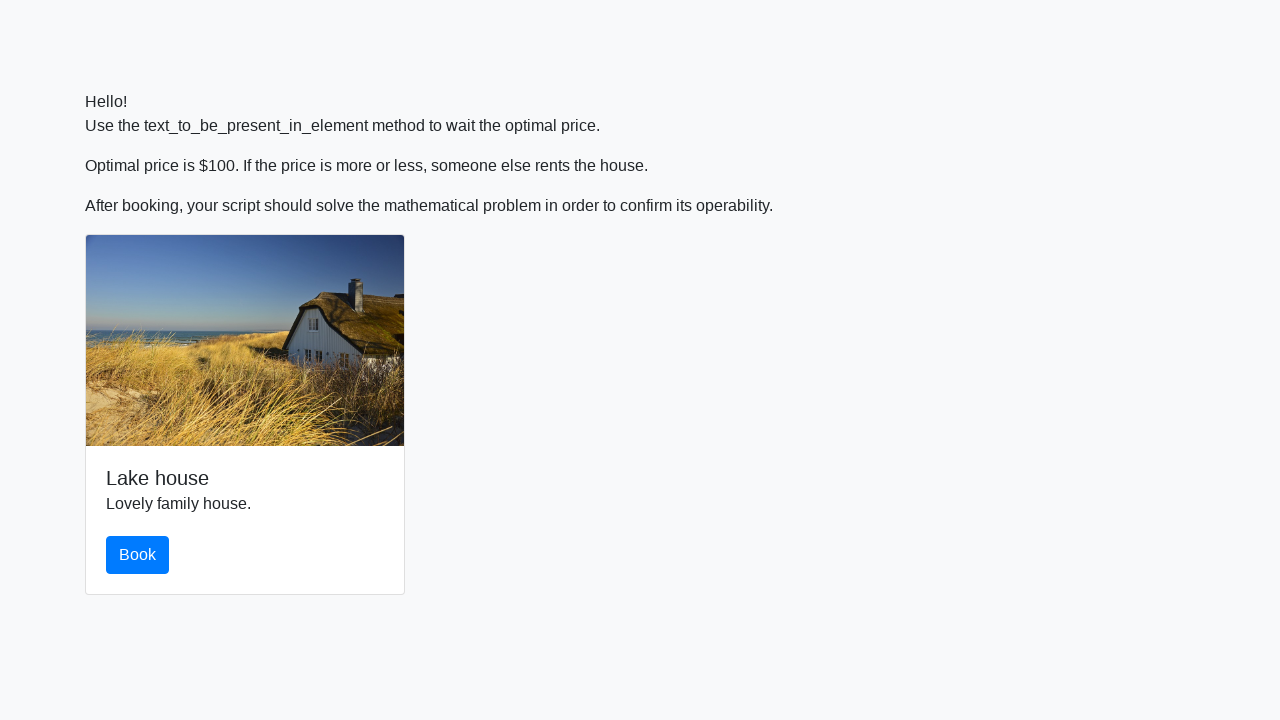

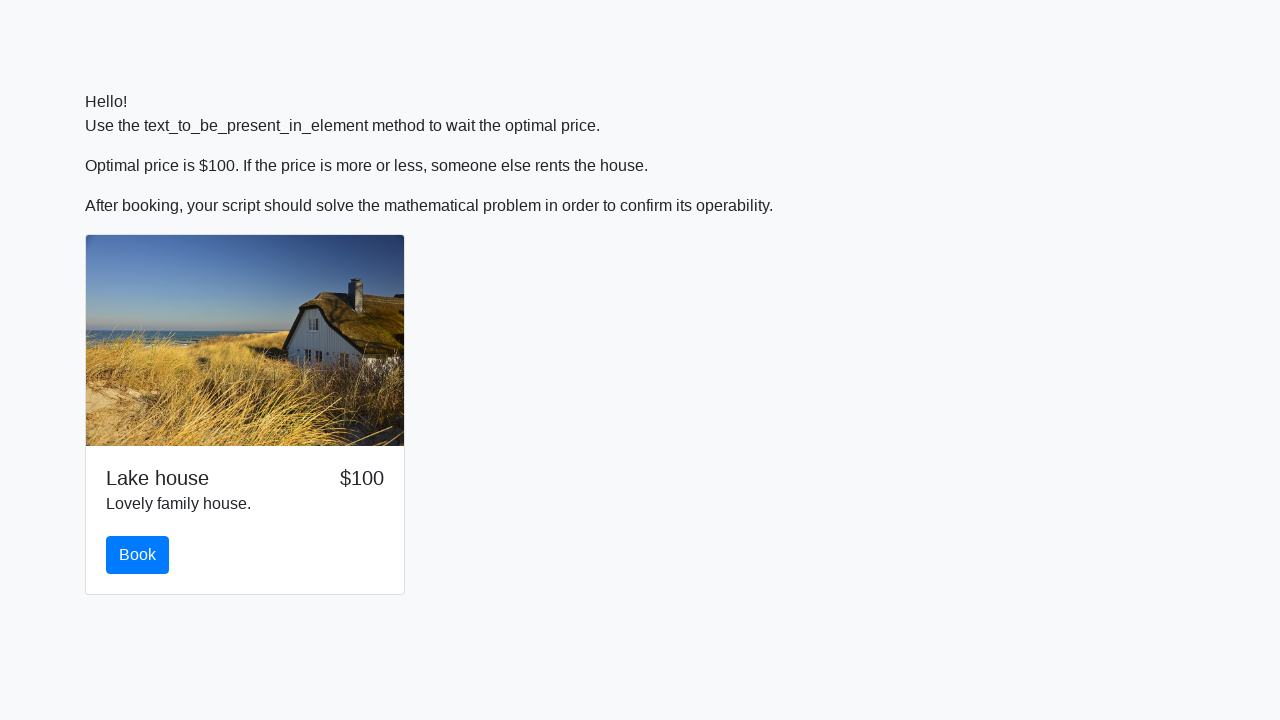